Navigates to testotomasyonu.com and verifies that the page title contains "Test Otomasyonu"

Starting URL: https://testotomasyonu.com

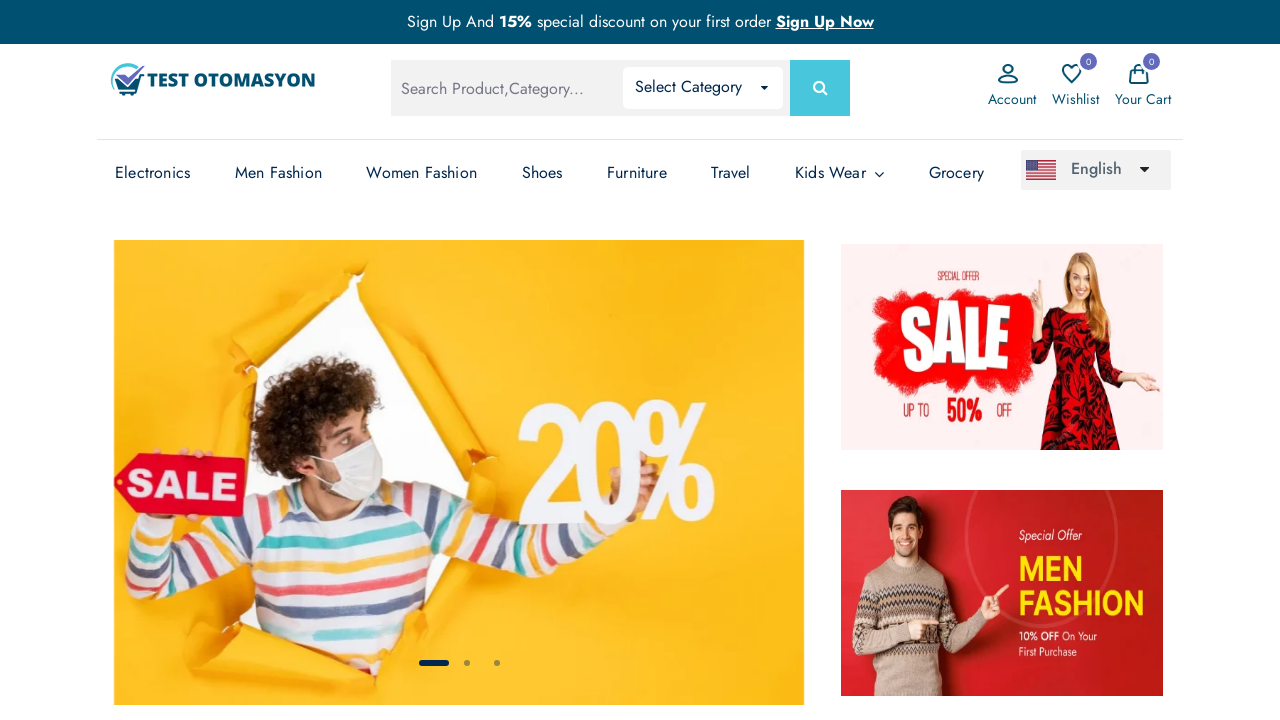

Retrieved page title
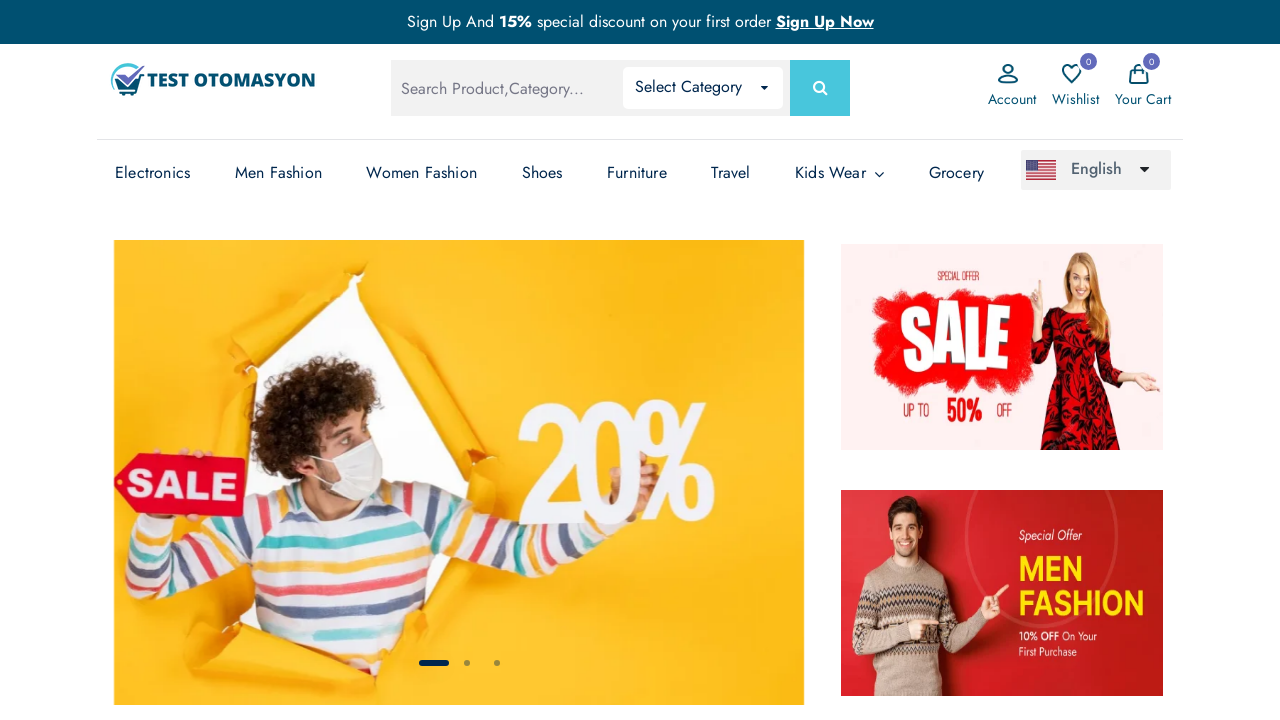

Verified that page title contains 'Test Otomasyonu'
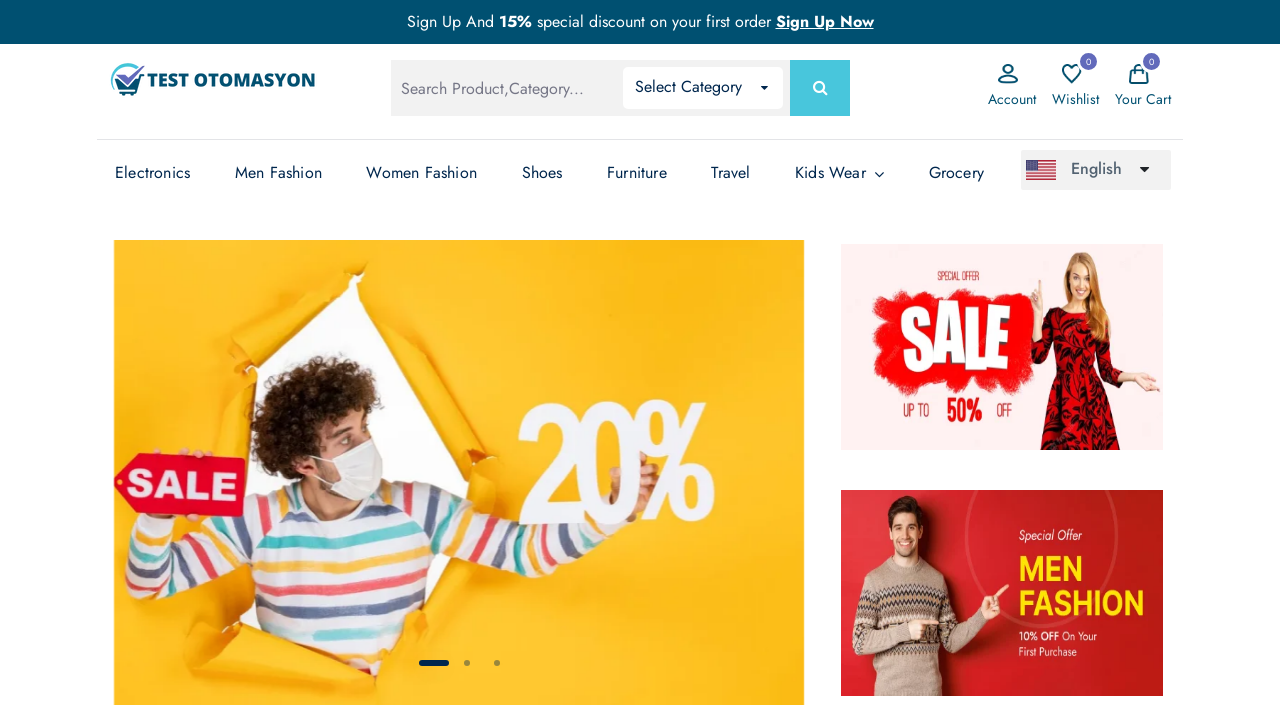

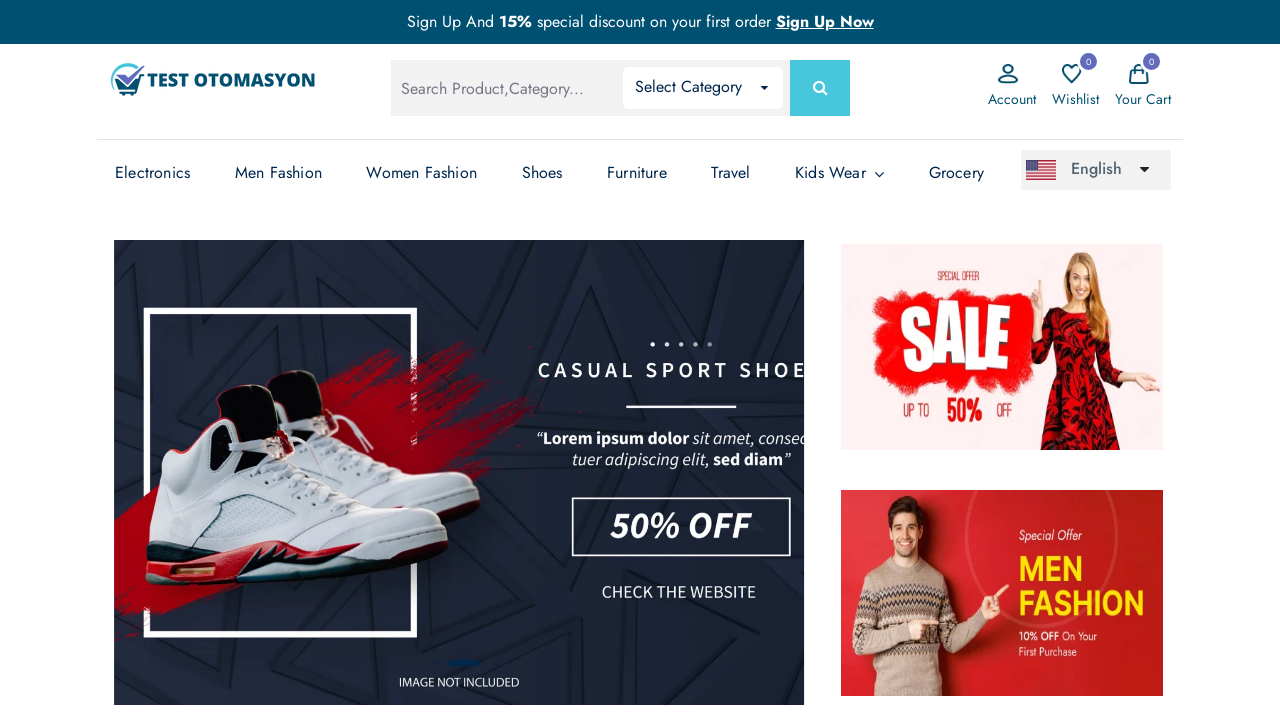